Navigates to an automation practice page, scrolls down to view a product table, and verifies the table structure by locating table elements.

Starting URL: https://www.rahulshettyacademy.com/AutomationPractice/

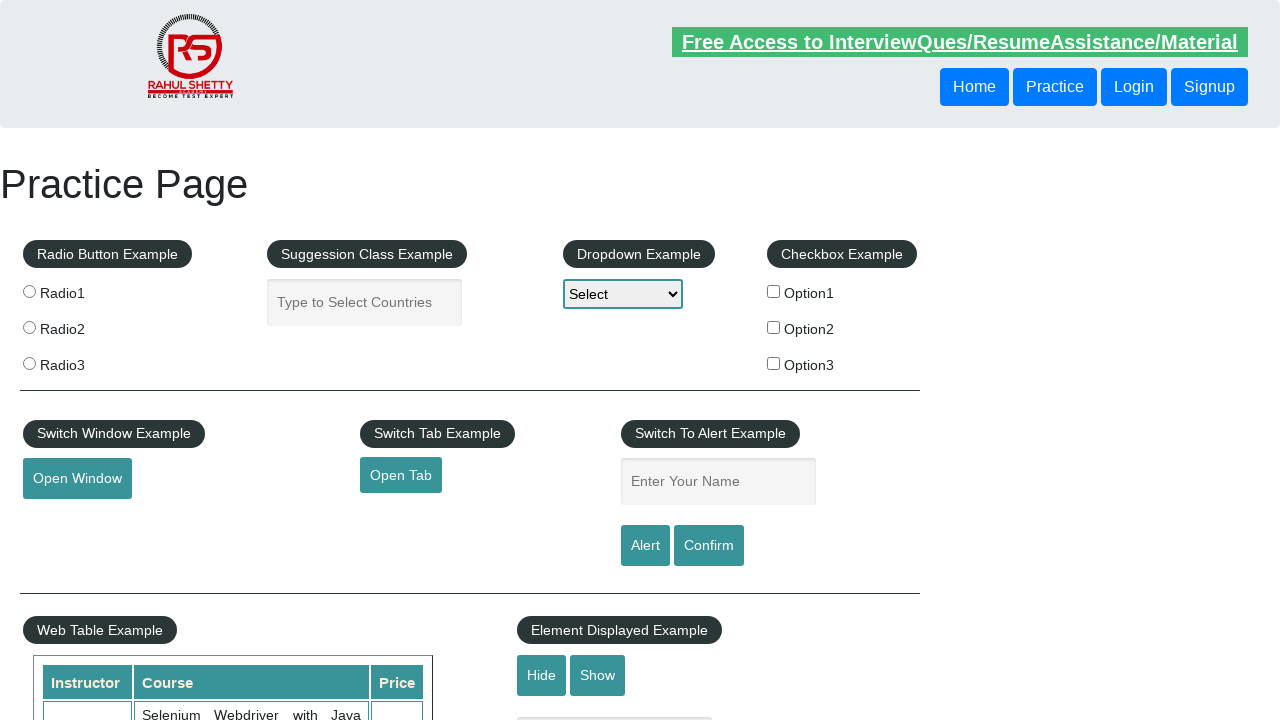

Scrolled down by 500 pixels to view product table
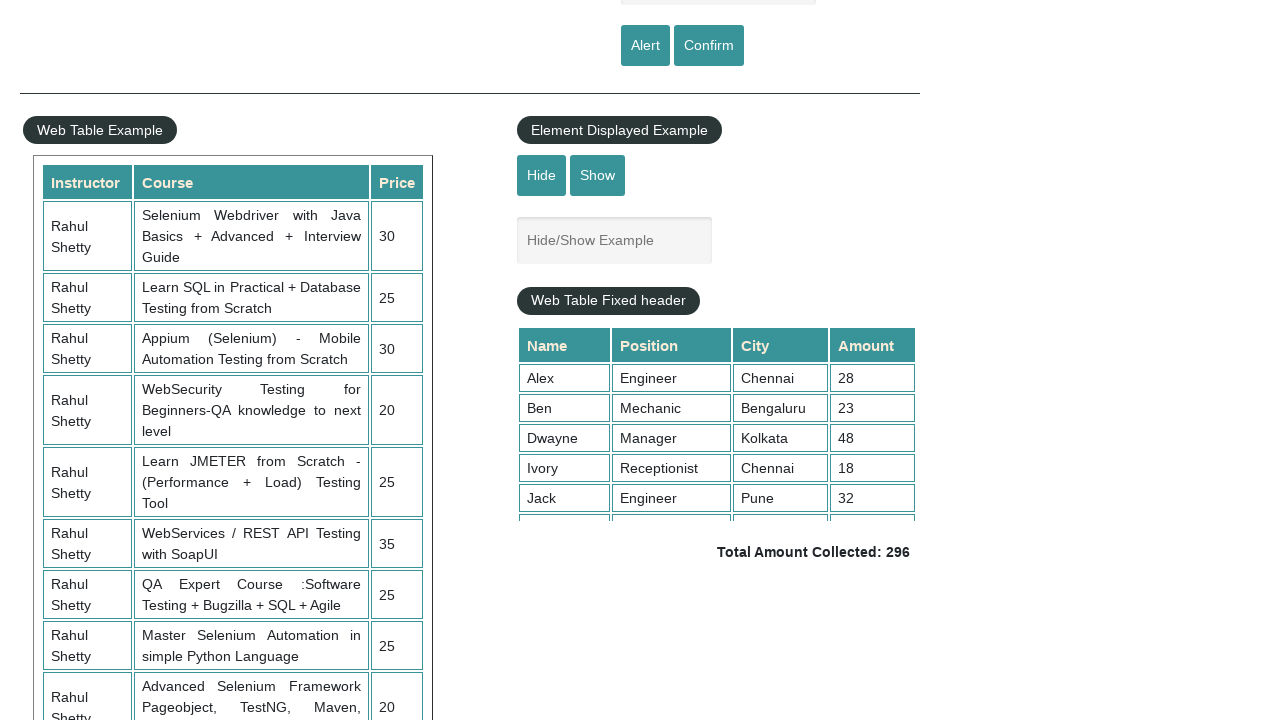

Product table element loaded and visible
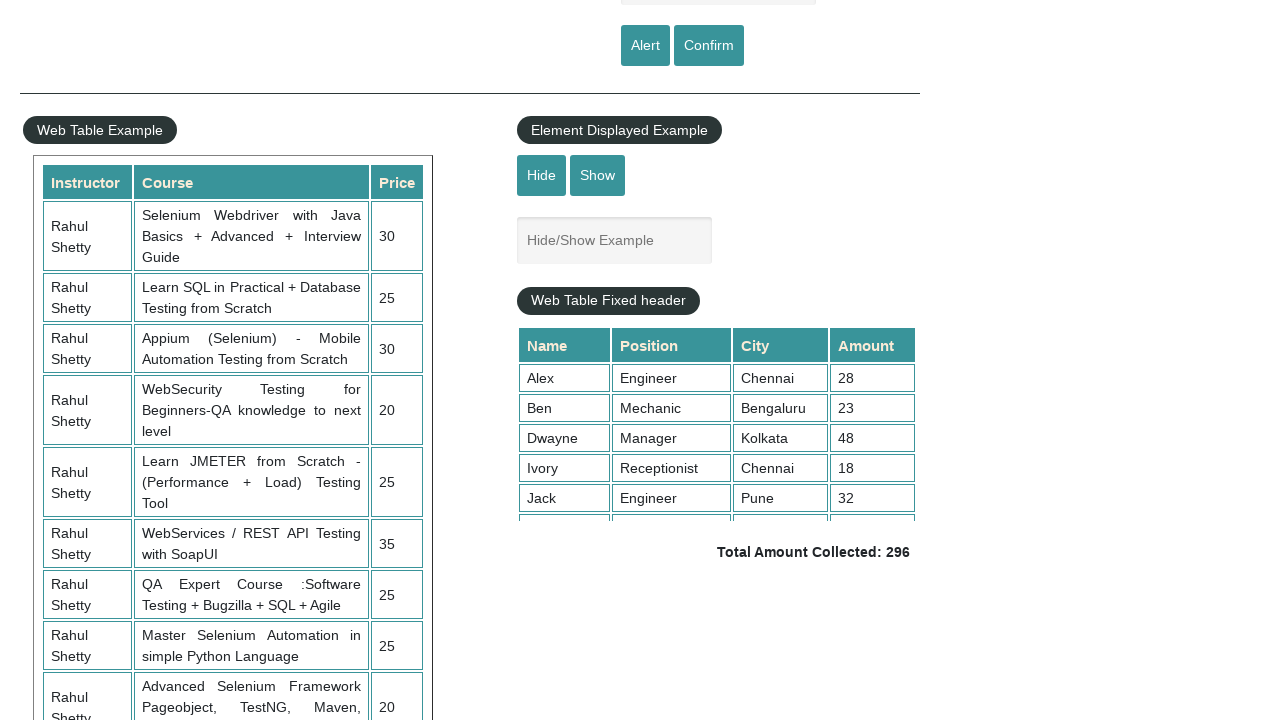

Verified first row of product table exists
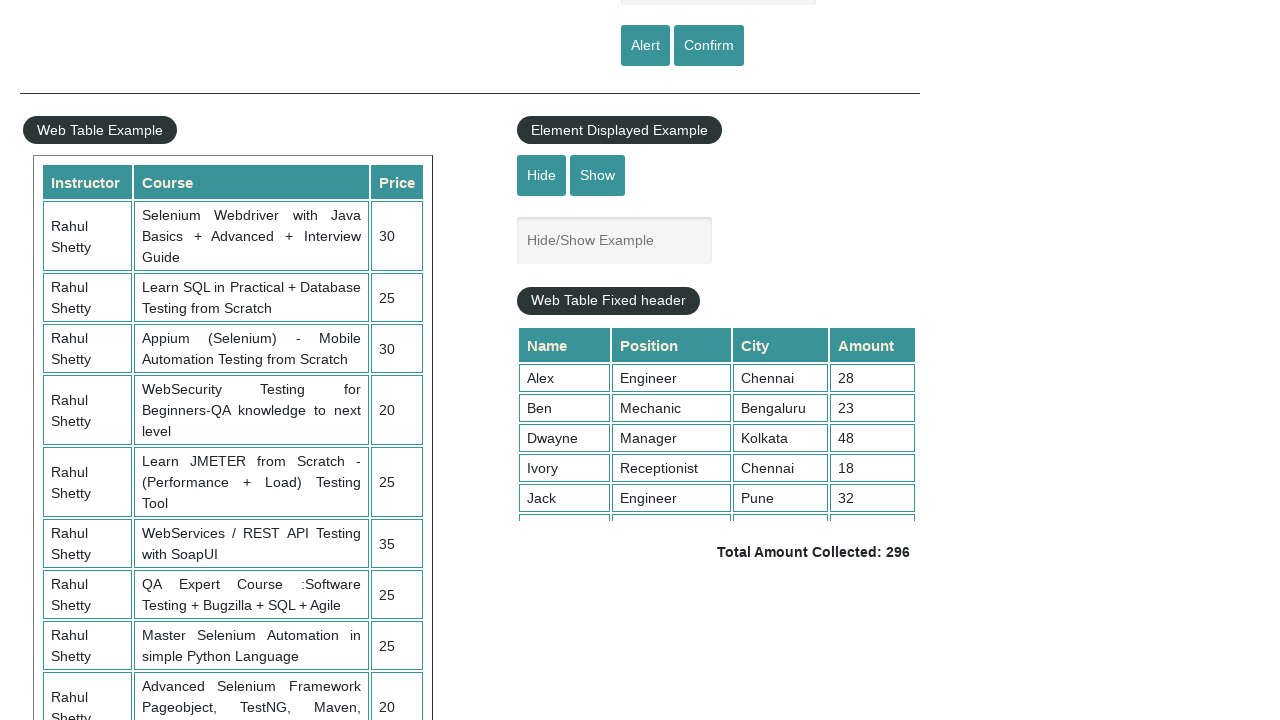

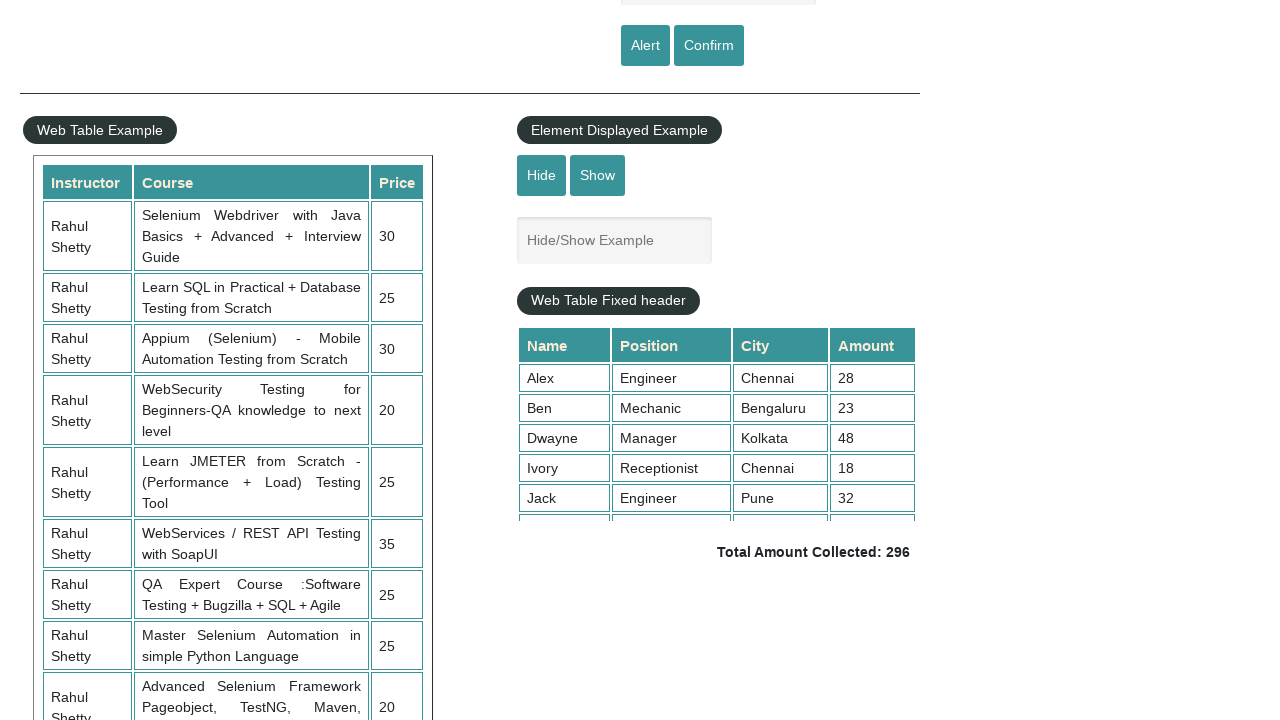